Tests drag and drop functionality by dragging an element from one location and dropping it onto a target droppable area within an iframe

Starting URL: https://jqueryui.com/droppable/

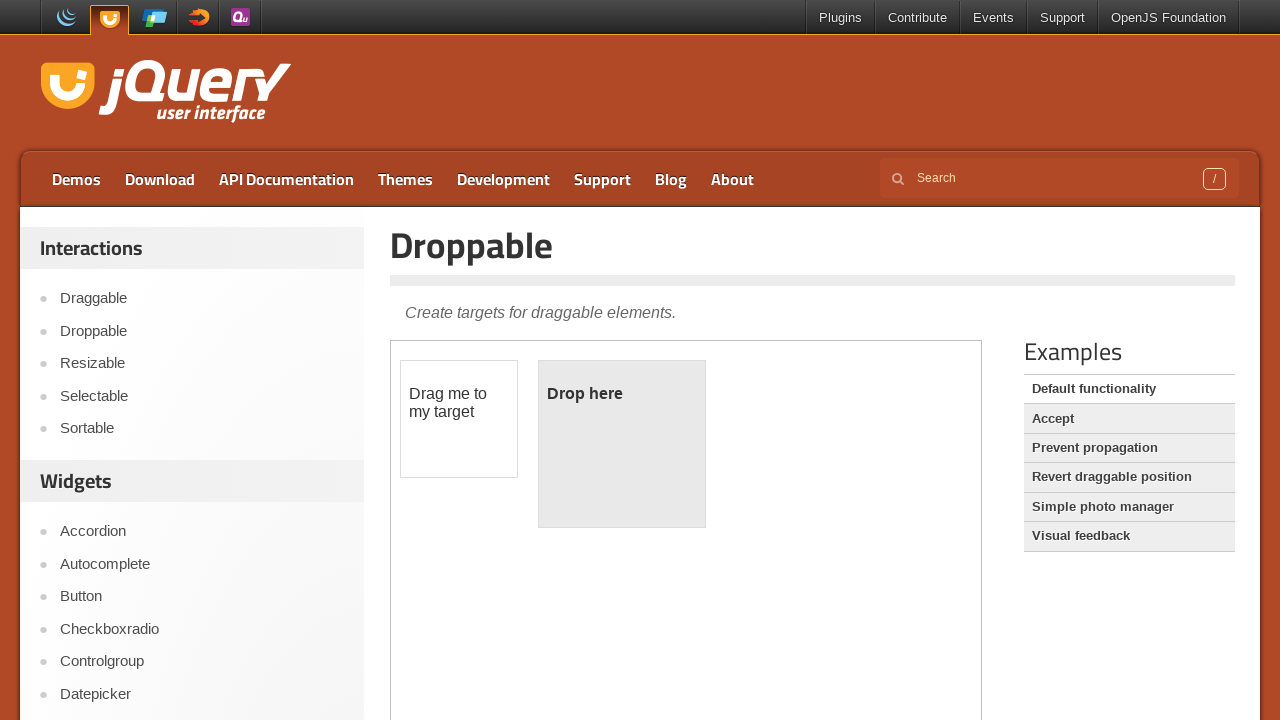

Located the iframe containing the drag and drop demo
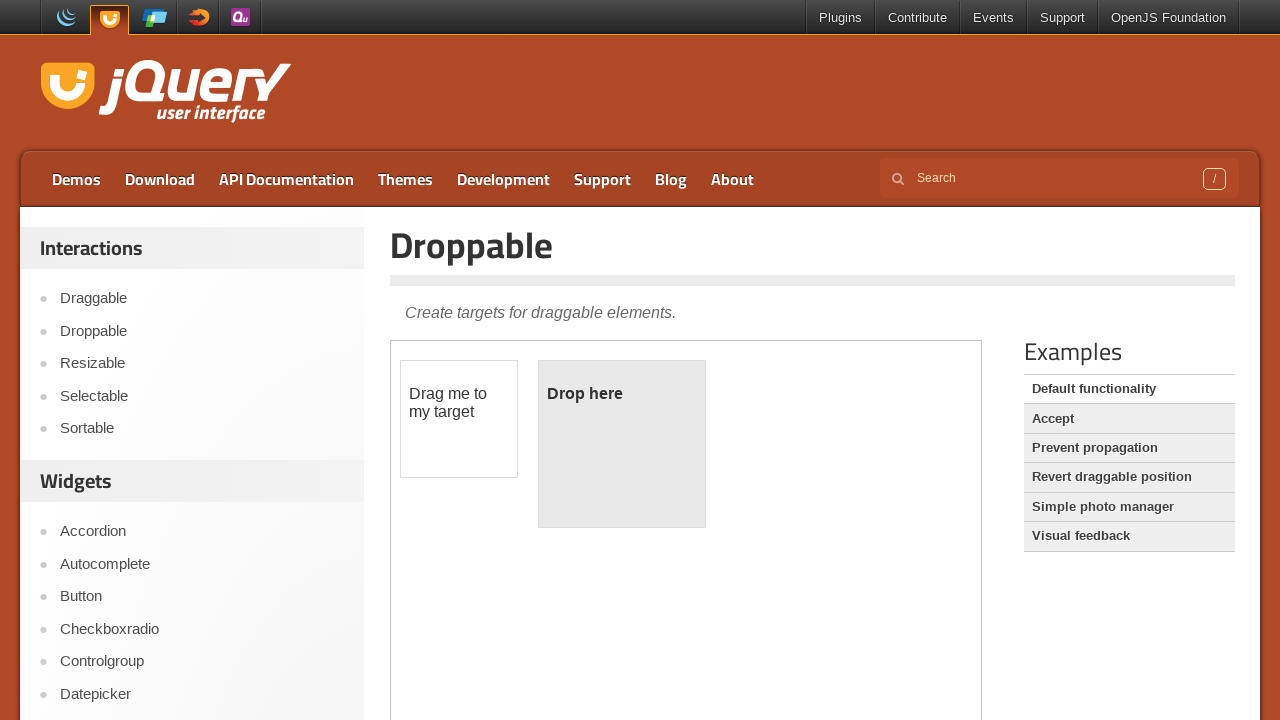

Located the draggable element
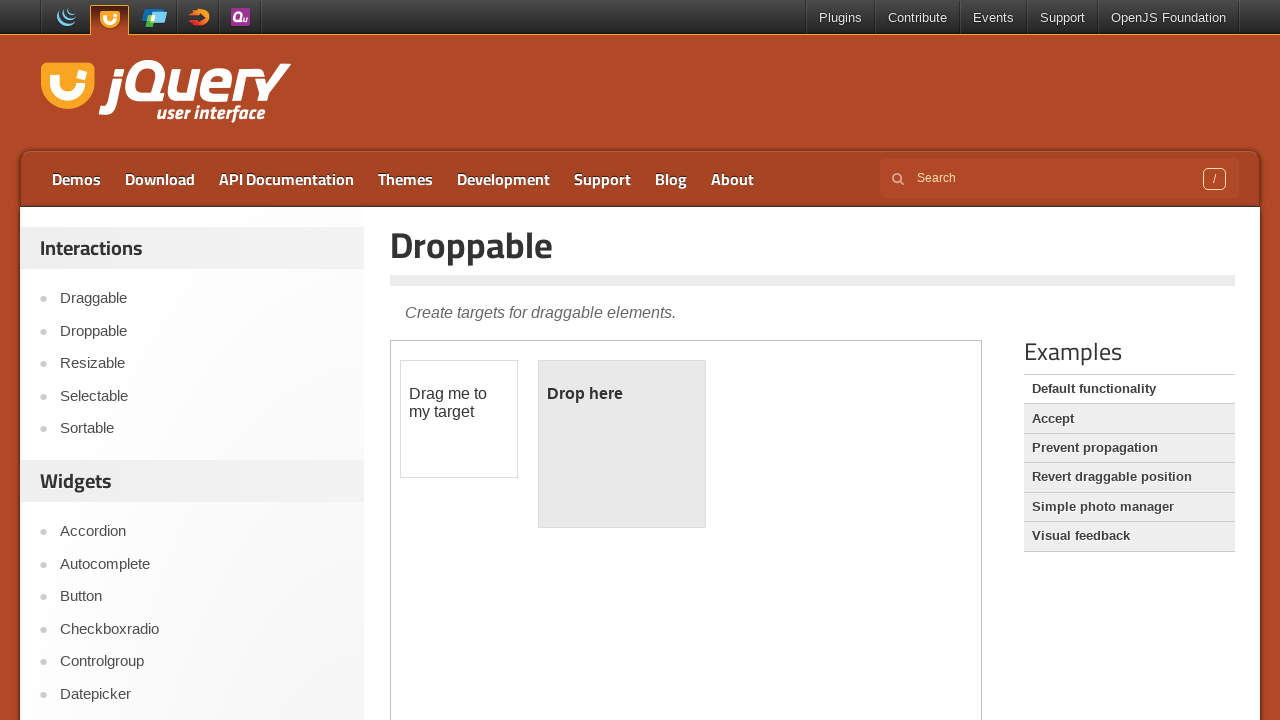

Located the droppable target element
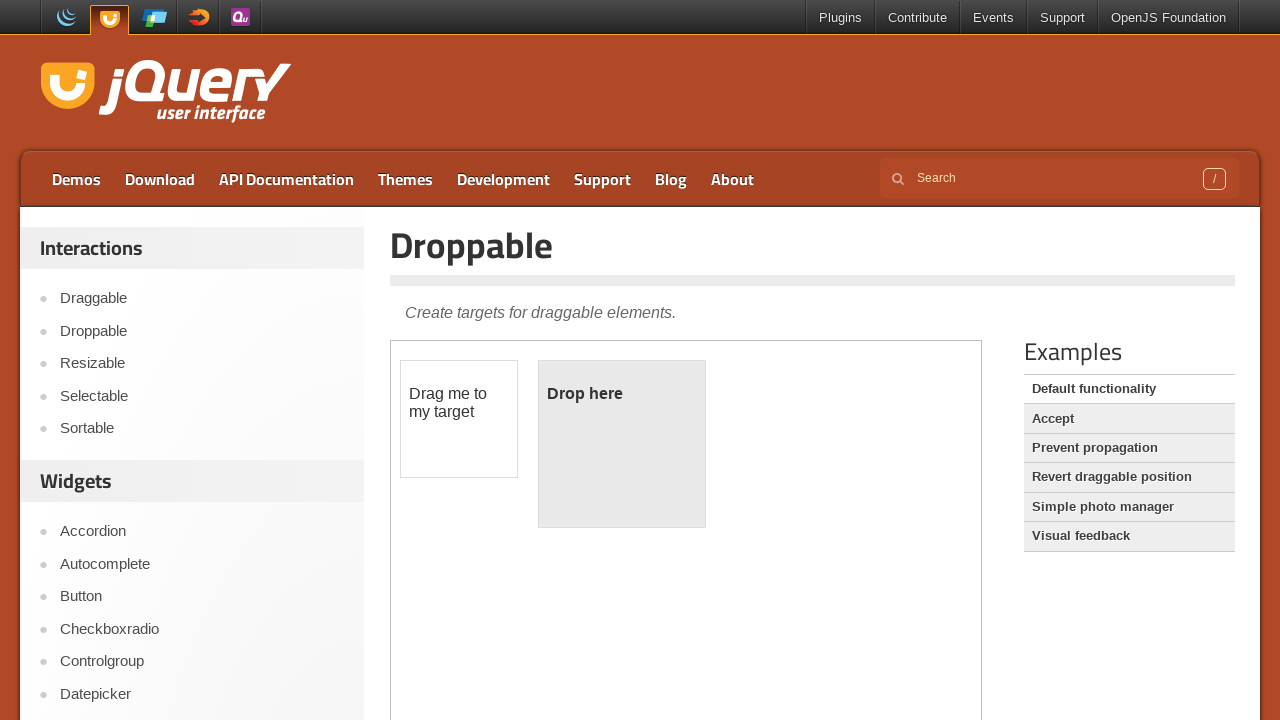

Dragged element from draggable area and dropped it onto the droppable target at (622, 444)
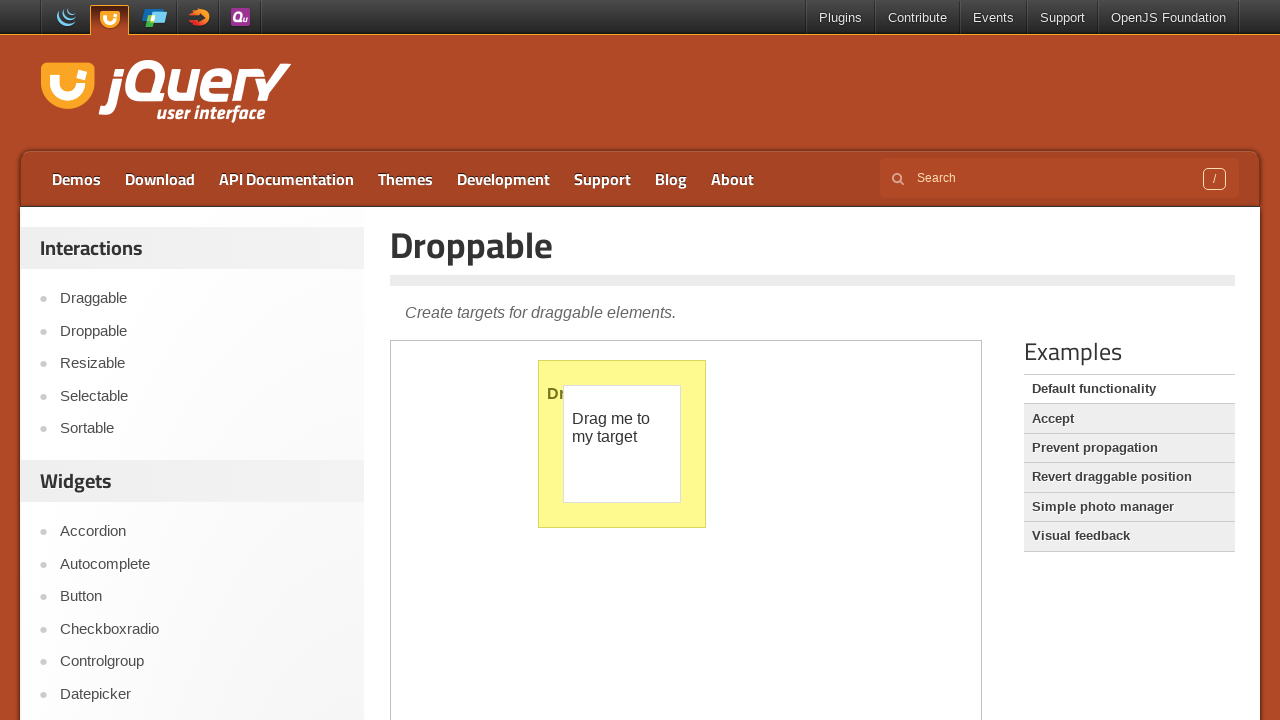

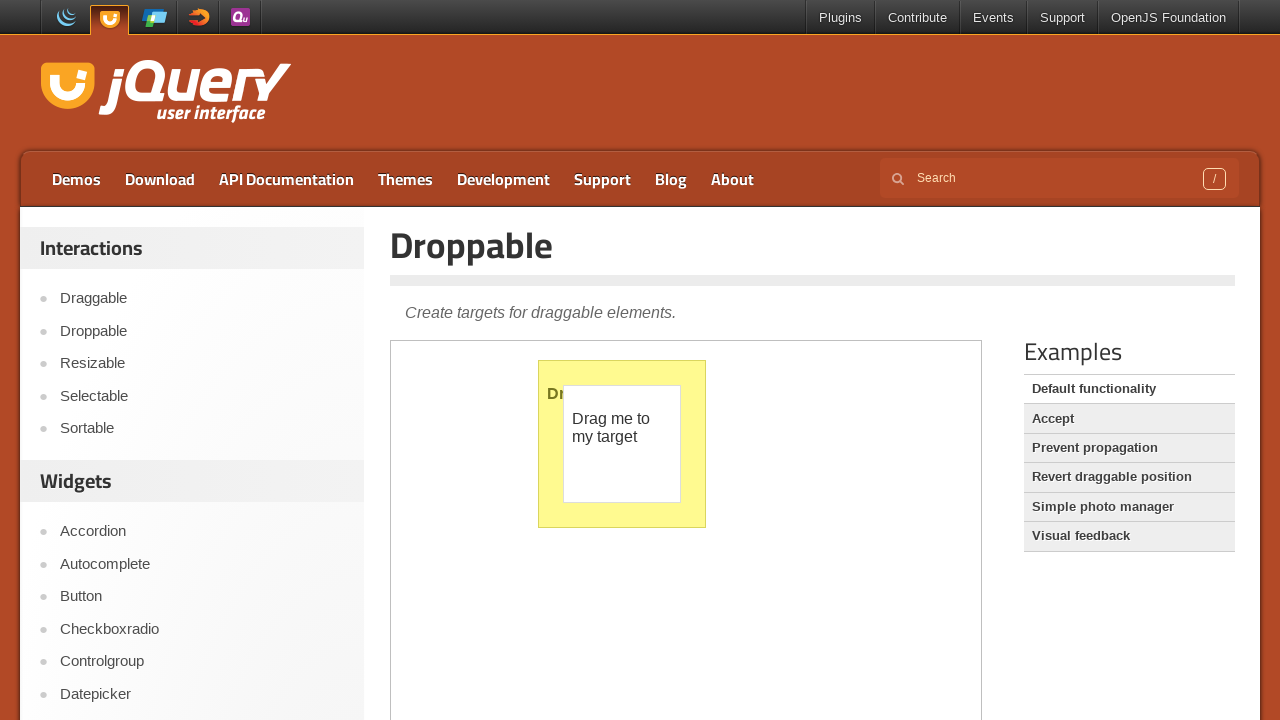